Tests dropdown functionality on a flight booking practice page by clicking origin dropdown, selecting a departure city (CMB), and then selecting a destination city (GOI).

Starting URL: https://rahulshettyacademy.com/dropdownsPractise

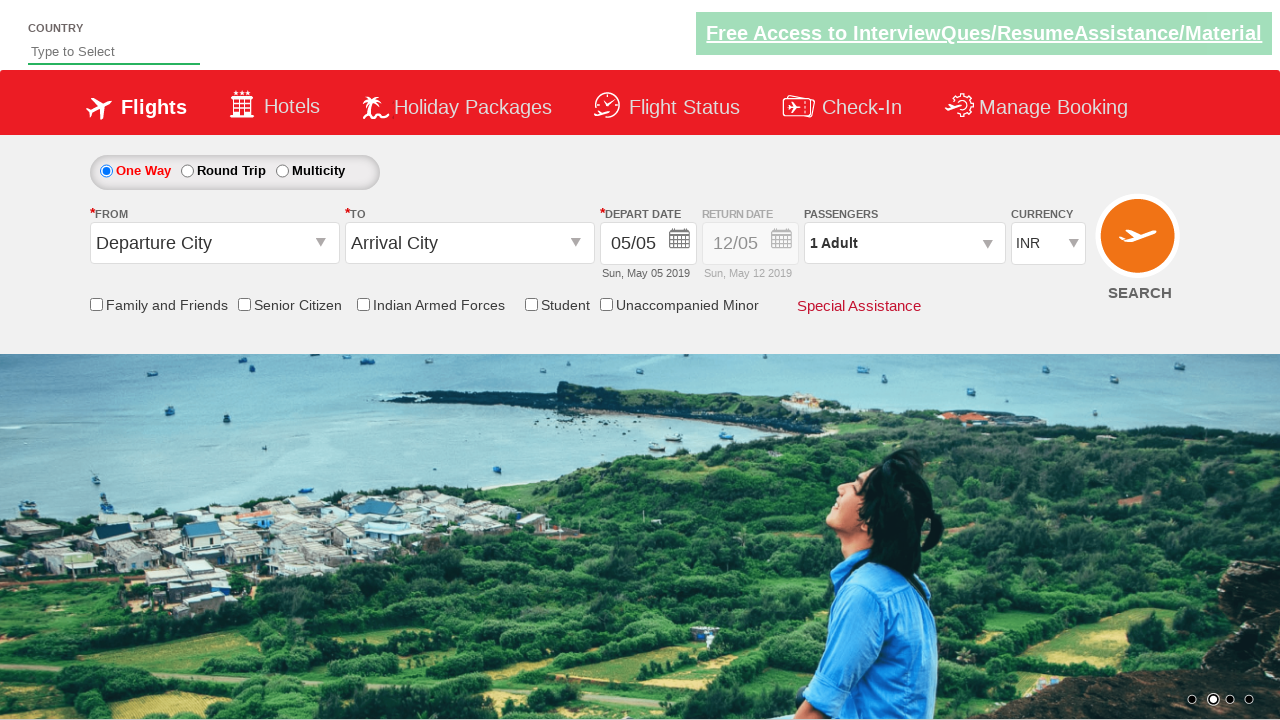

Clicked origin/from dropdown field at (214, 243) on #ctl00_mainContent_ddl_originStation1_CTXT
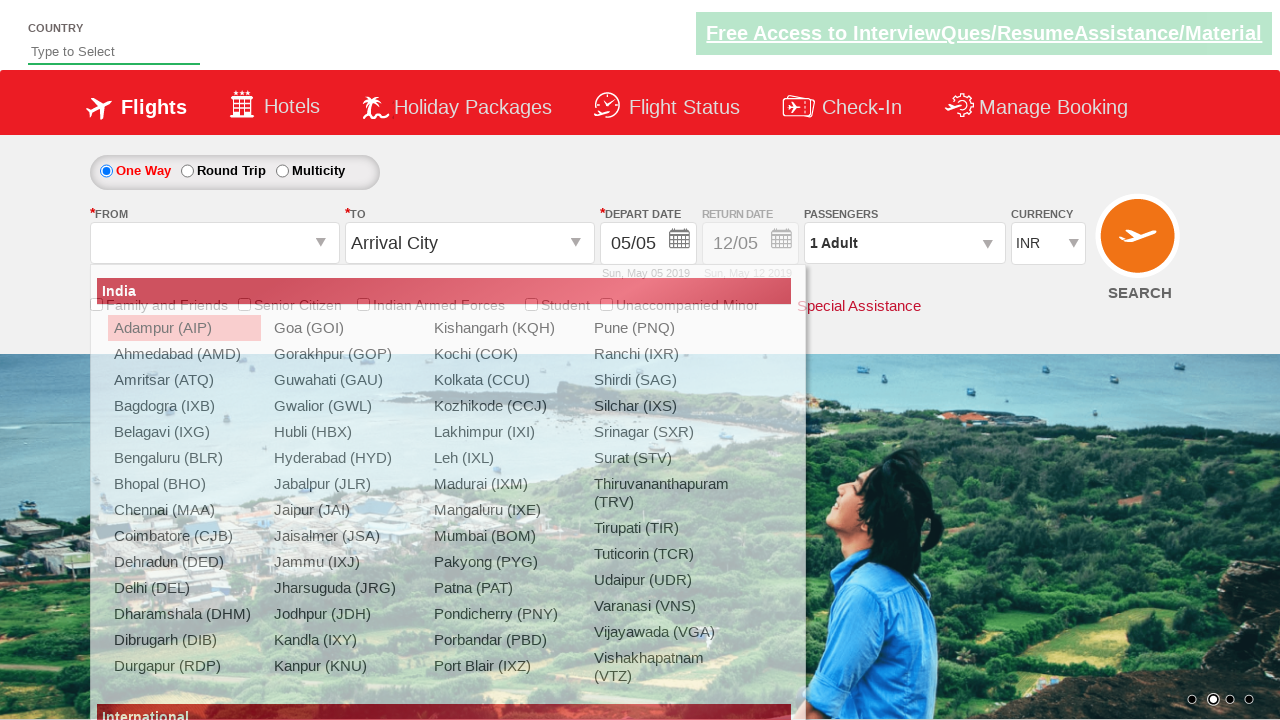

Selected CMB (Colombo) as the origin city at (184, 592) on xpath=//a[@value='CMB']
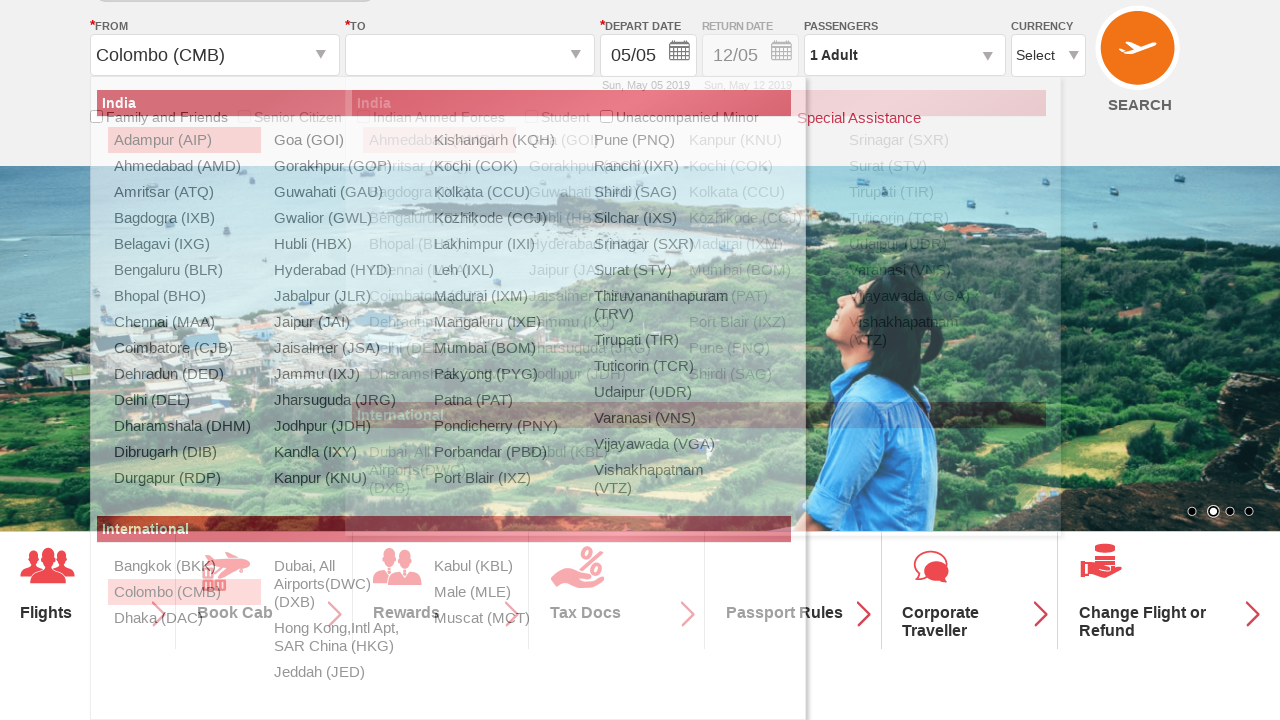

Waited for dropdown interaction to complete
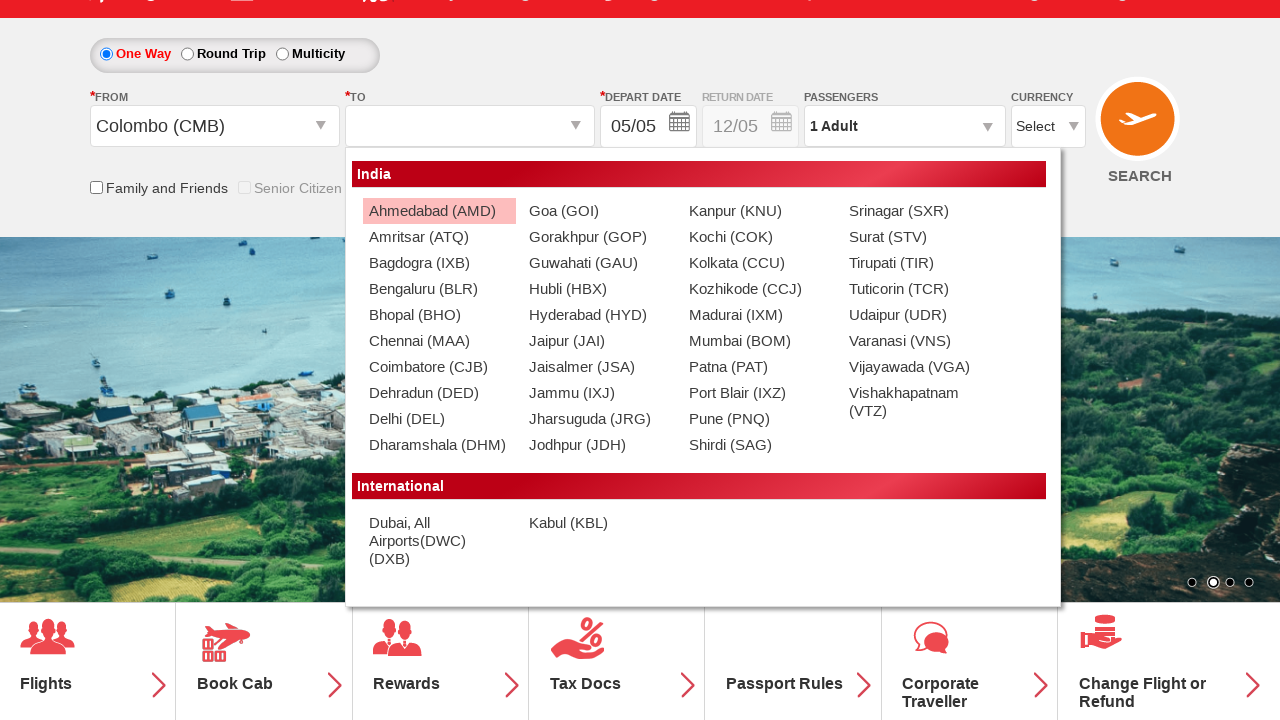

Selected GOI (Goa) as the destination city at (599, 211) on (//a[@value='GOI'])[2]
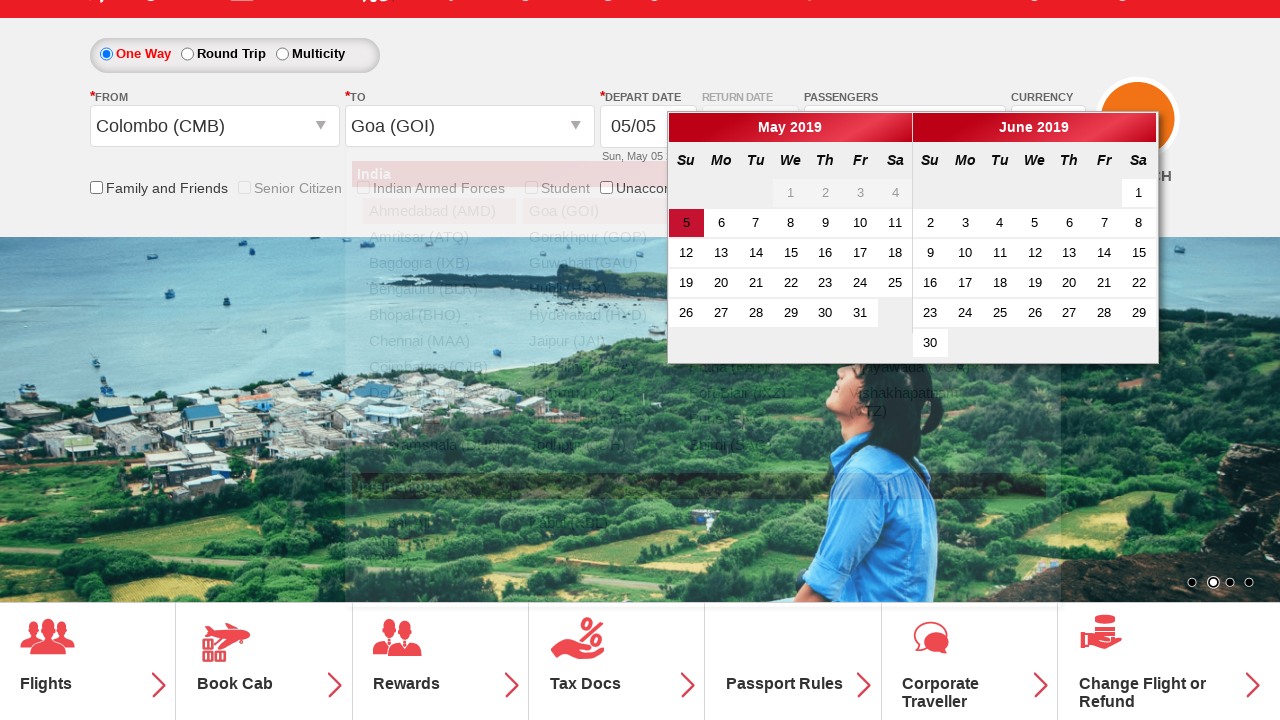

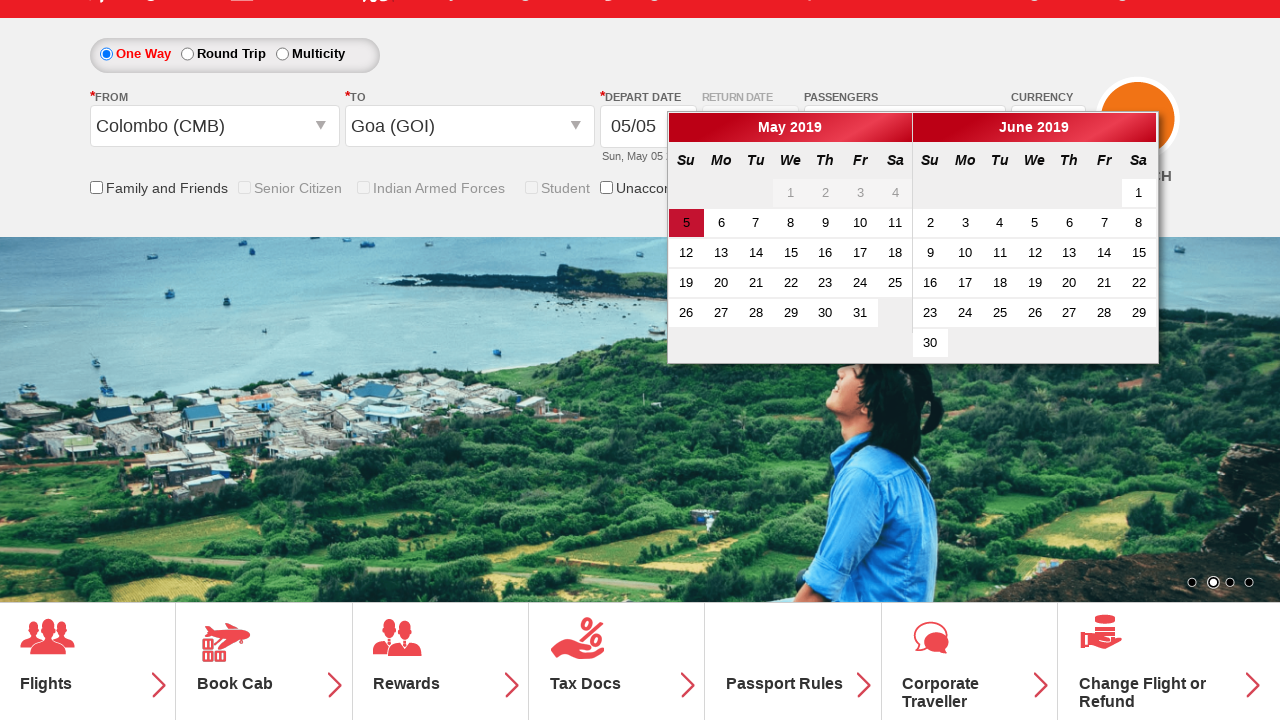